Tests JavaScript confirm dialog handling by clicking a button to trigger a confirm dialog and dismissing it

Starting URL: https://the-internet.herokuapp.com/javascript_alerts

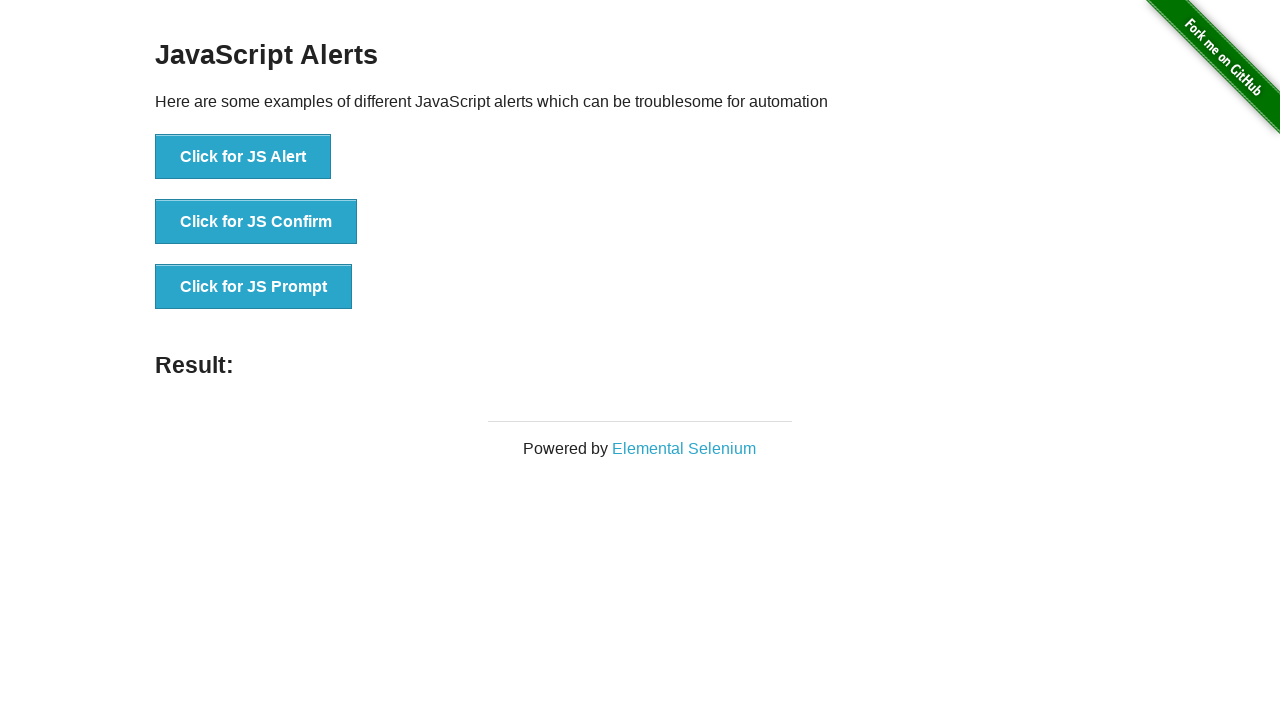

Set up dialog handler to dismiss confirm dialogs
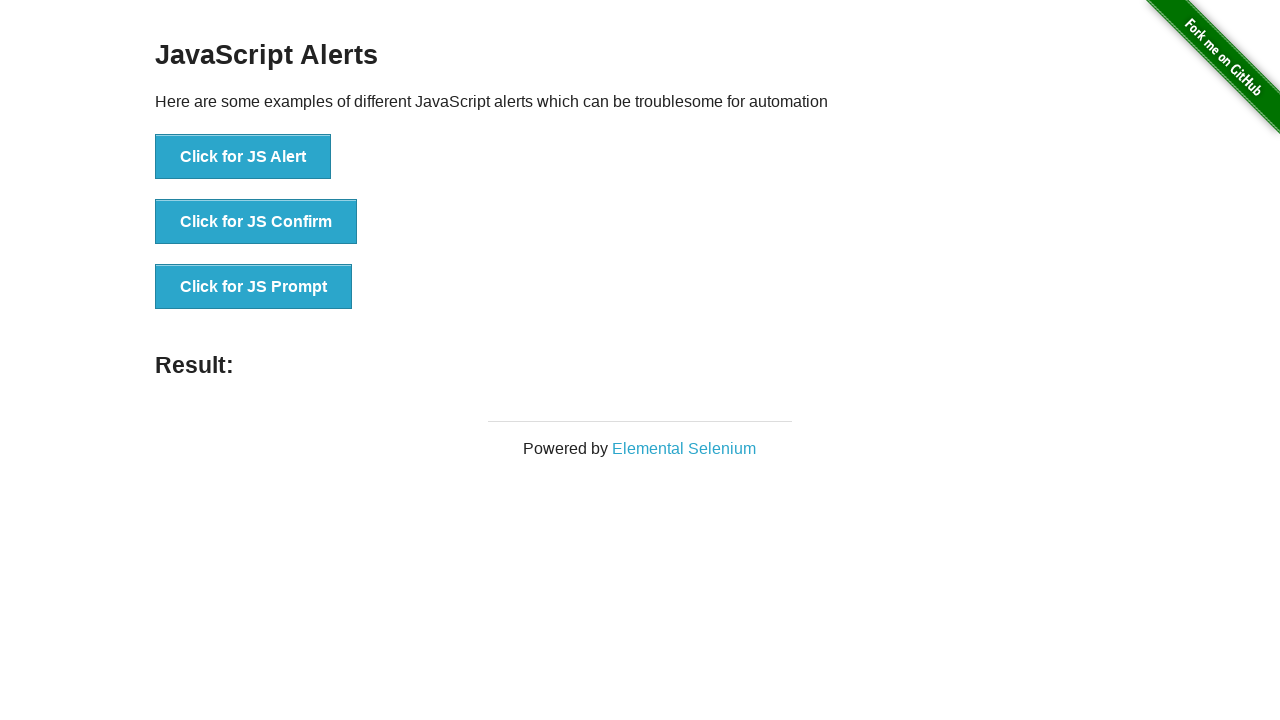

Clicked the JS Confirm button to trigger confirm dialog at (256, 222) on xpath=//button[@onclick='jsConfirm()']
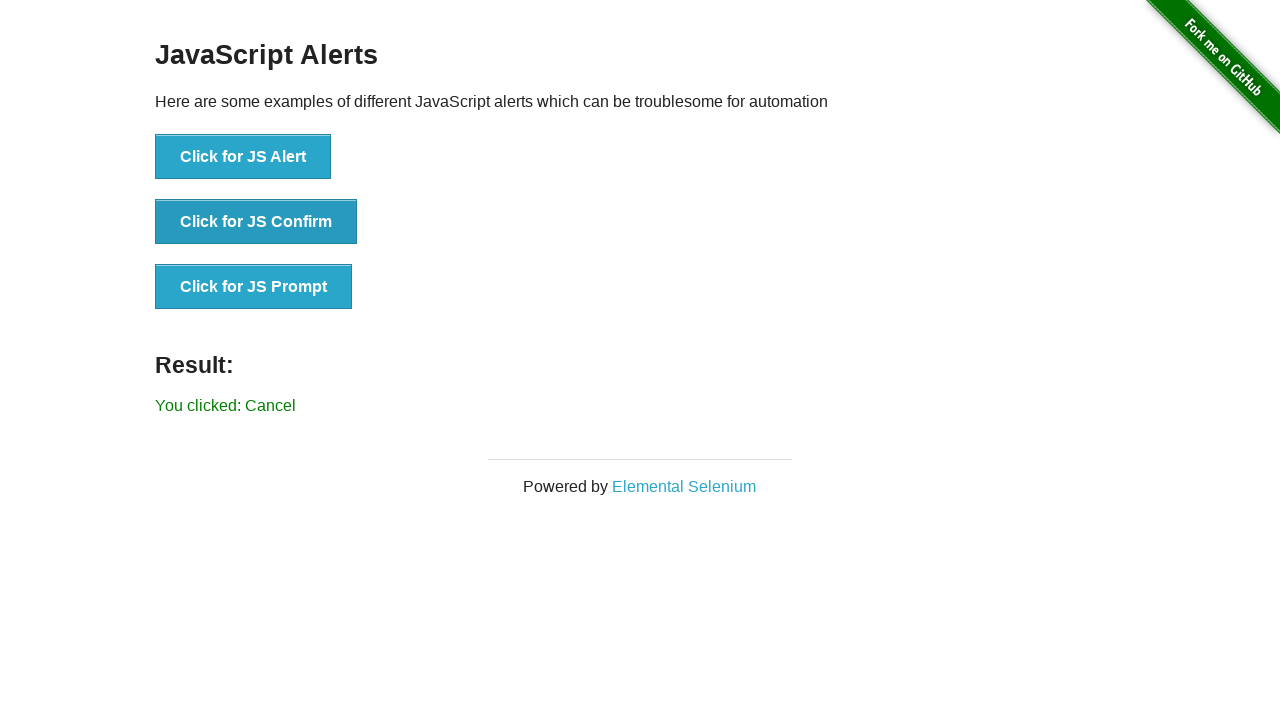

Confirm dialog was dismissed and result message displayed
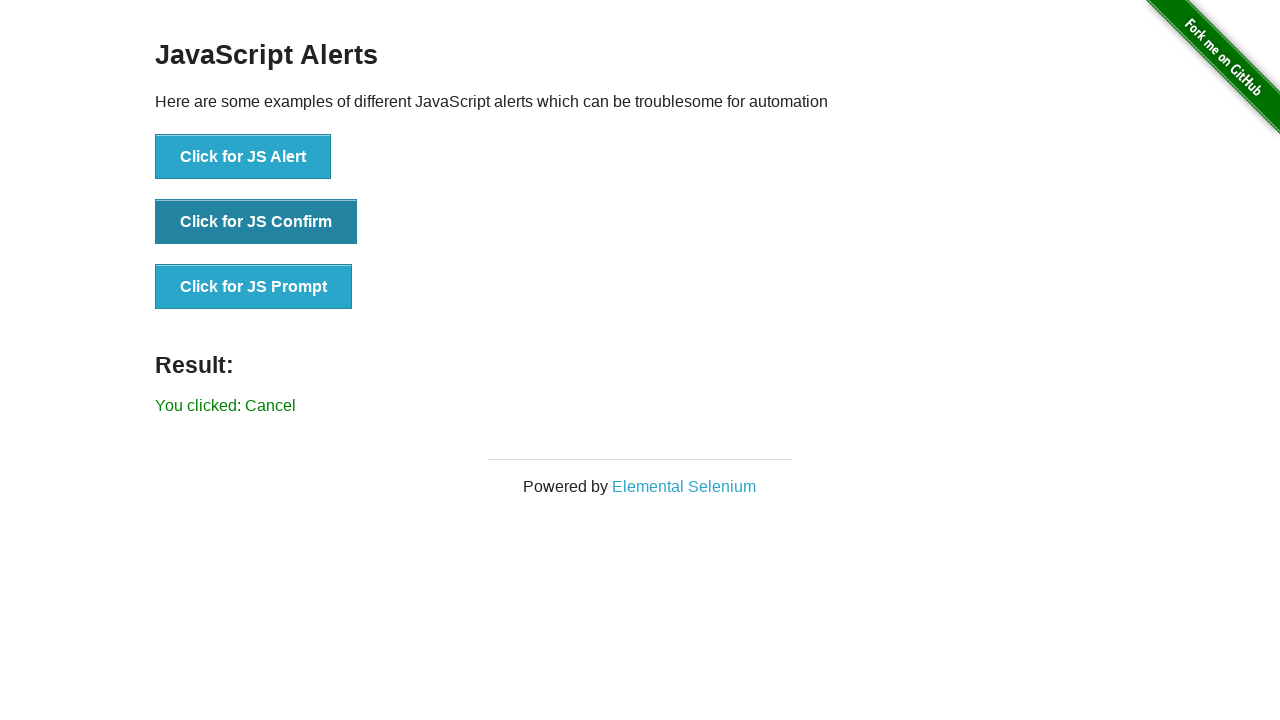

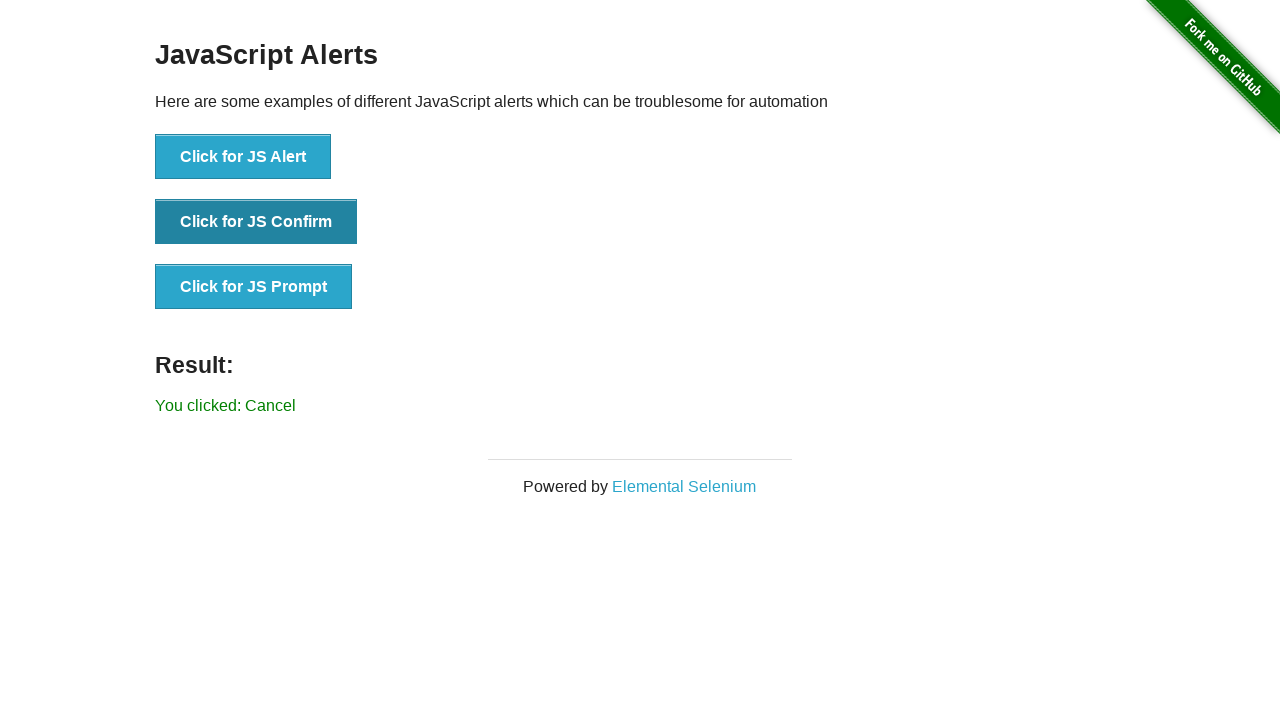